Tests a grocery shopping website by searching for products containing "ca", verifying product count, adding specific items to cart, and checking the brand logo text

Starting URL: https://rahulshettyacademy.com/seleniumPractise/#/

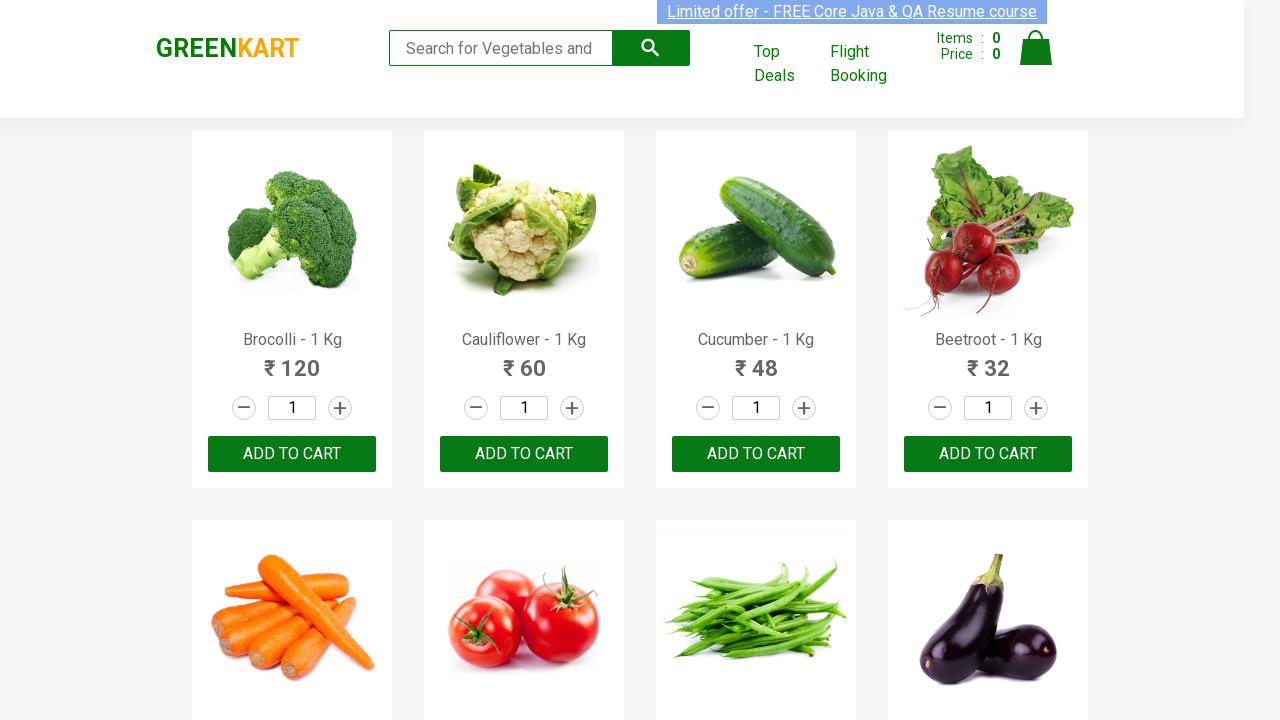

Filled search field with 'ca' to search for products on .search-keyword
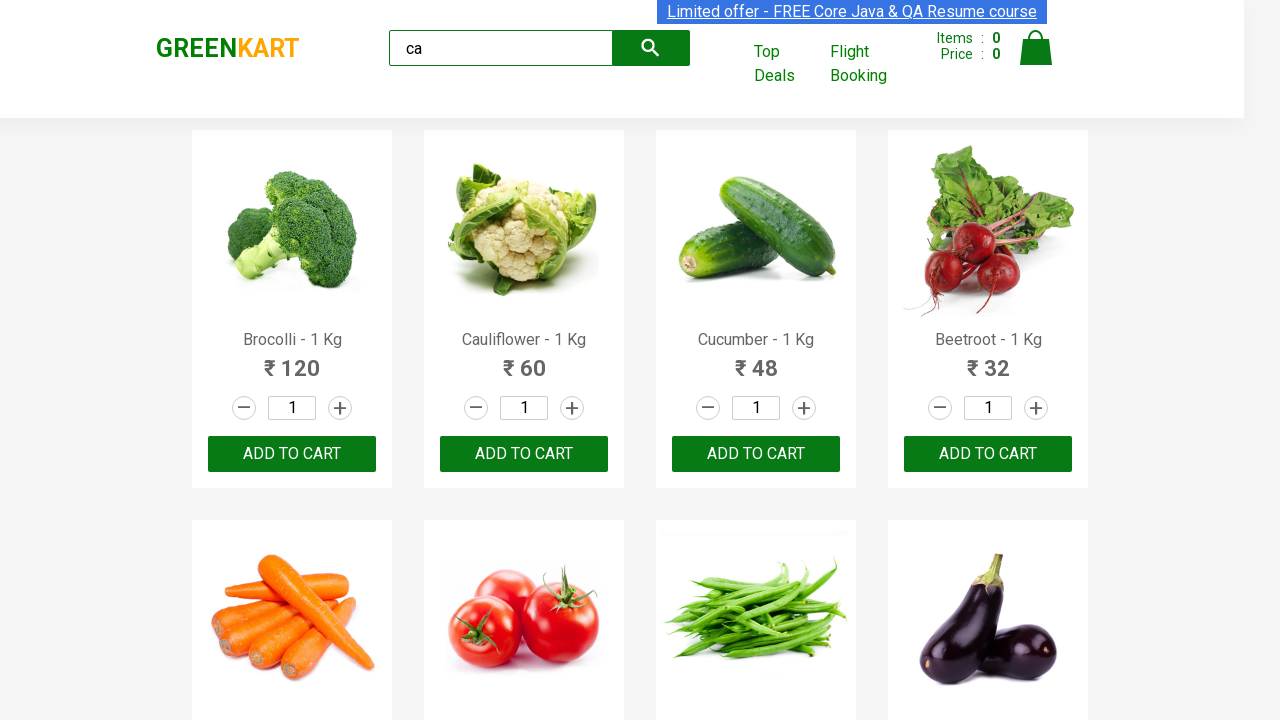

Waited 2 seconds for search results to load
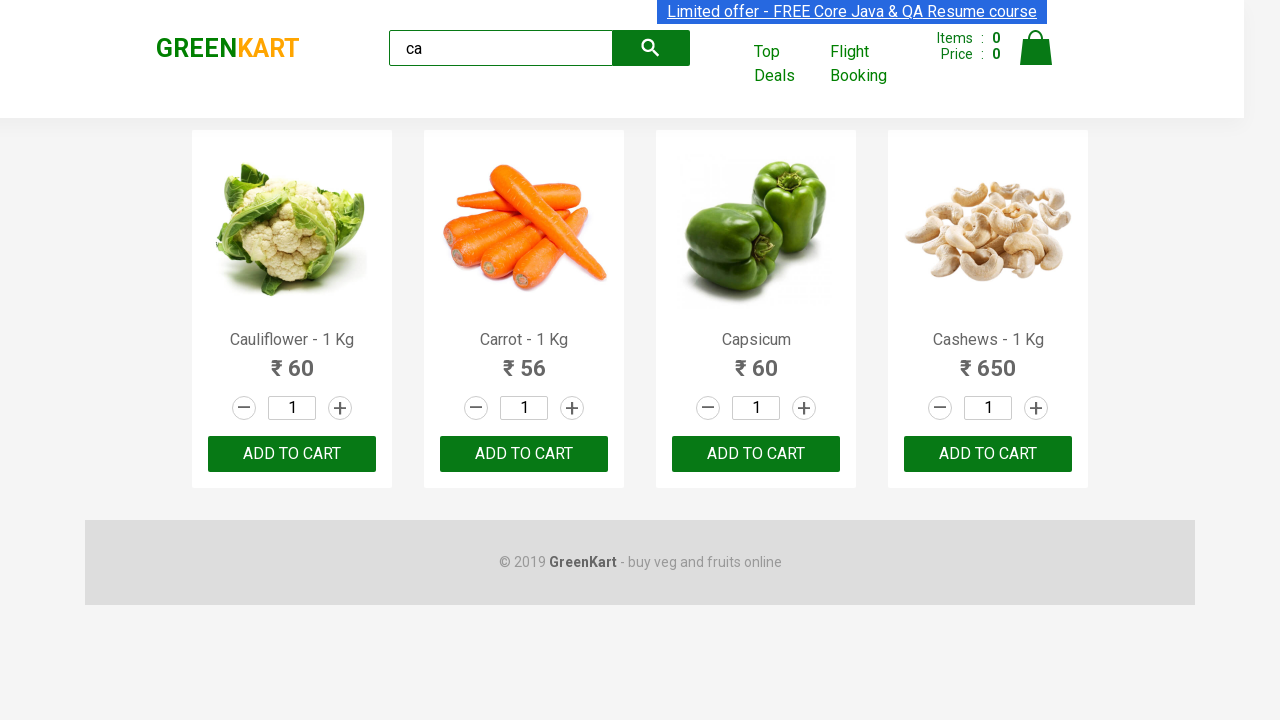

Verified product elements are displayed on the page
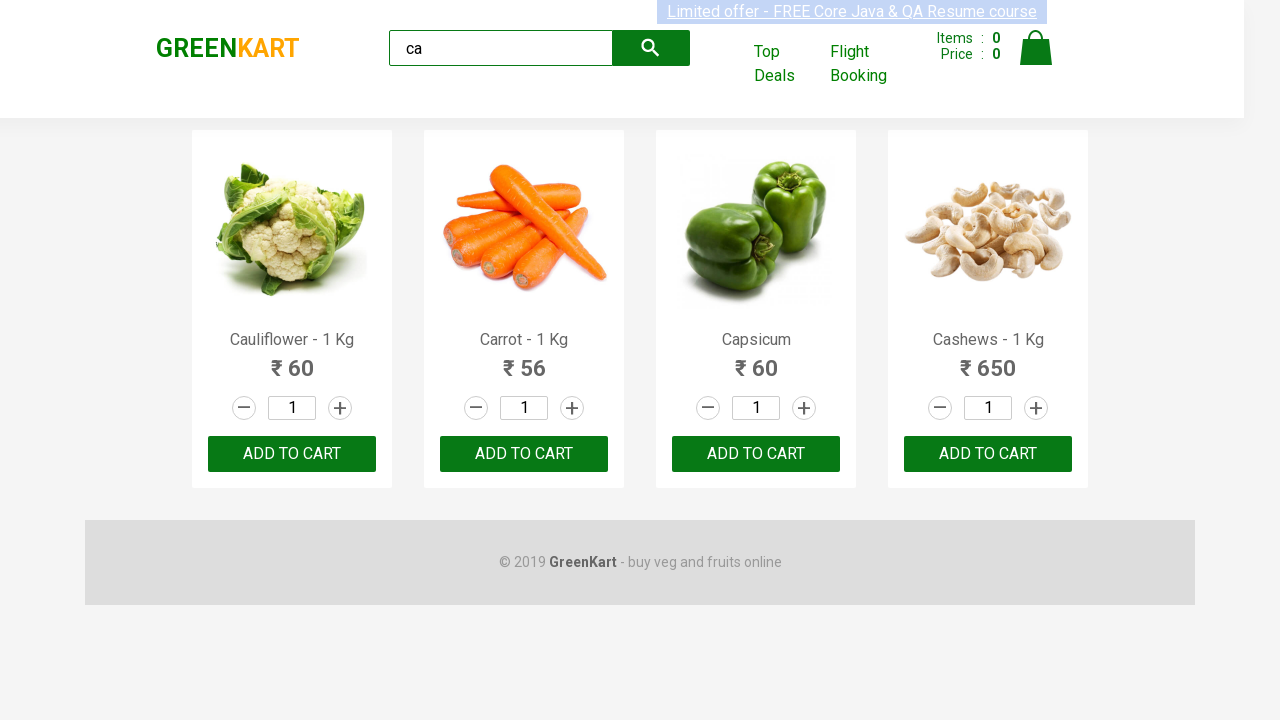

Clicked ADD TO CART button on the third product at (756, 454) on :nth-child(3) > .product-action > button
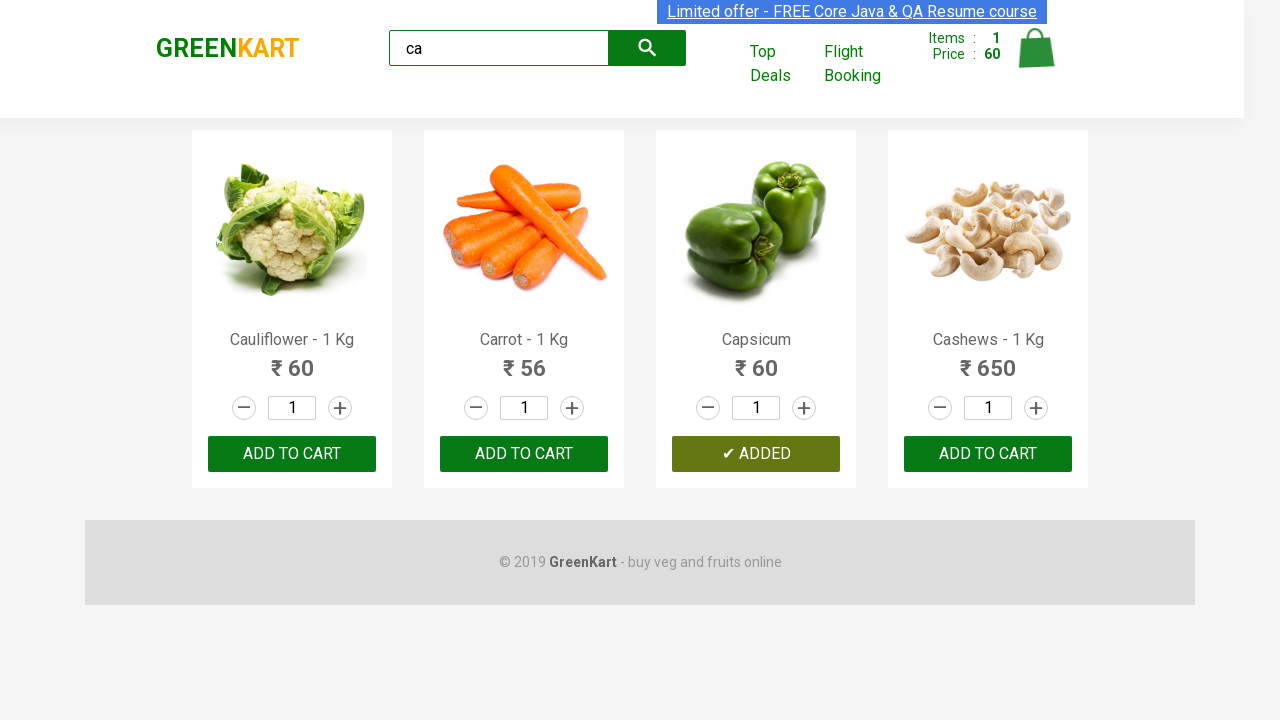

Clicked ADD TO CART button on the second product (index 2) at (756, 454) on .products .product >> nth=2 >> button:has-text('ADD TO CART')
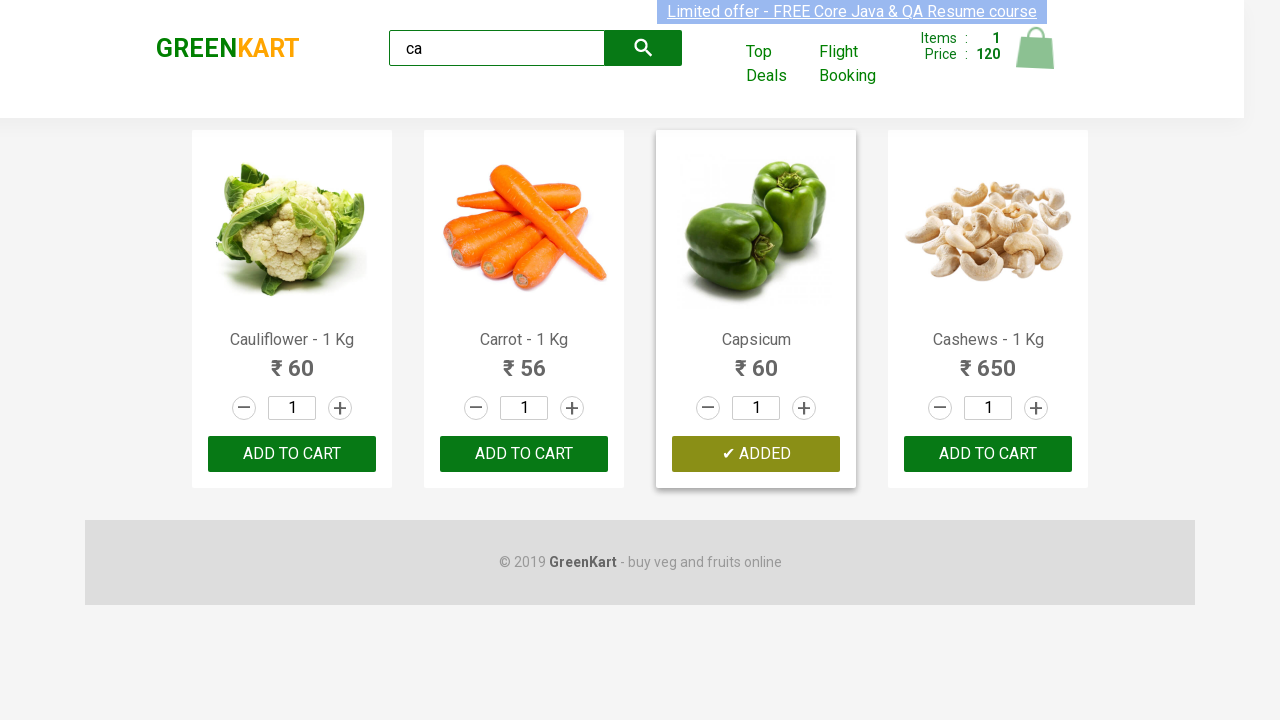

Found Cashews product and clicked ADD TO CART button at (988, 454) on .products .product >> nth=3 >> button
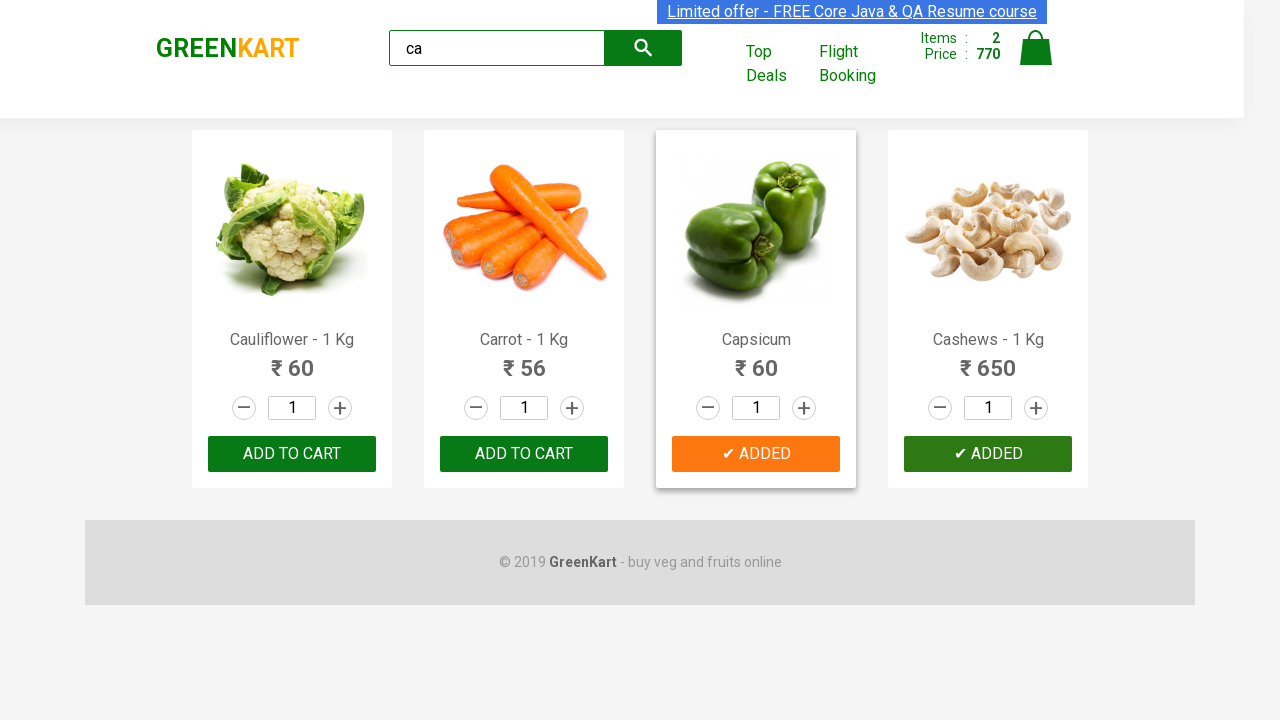

Waited for brand element to be visible
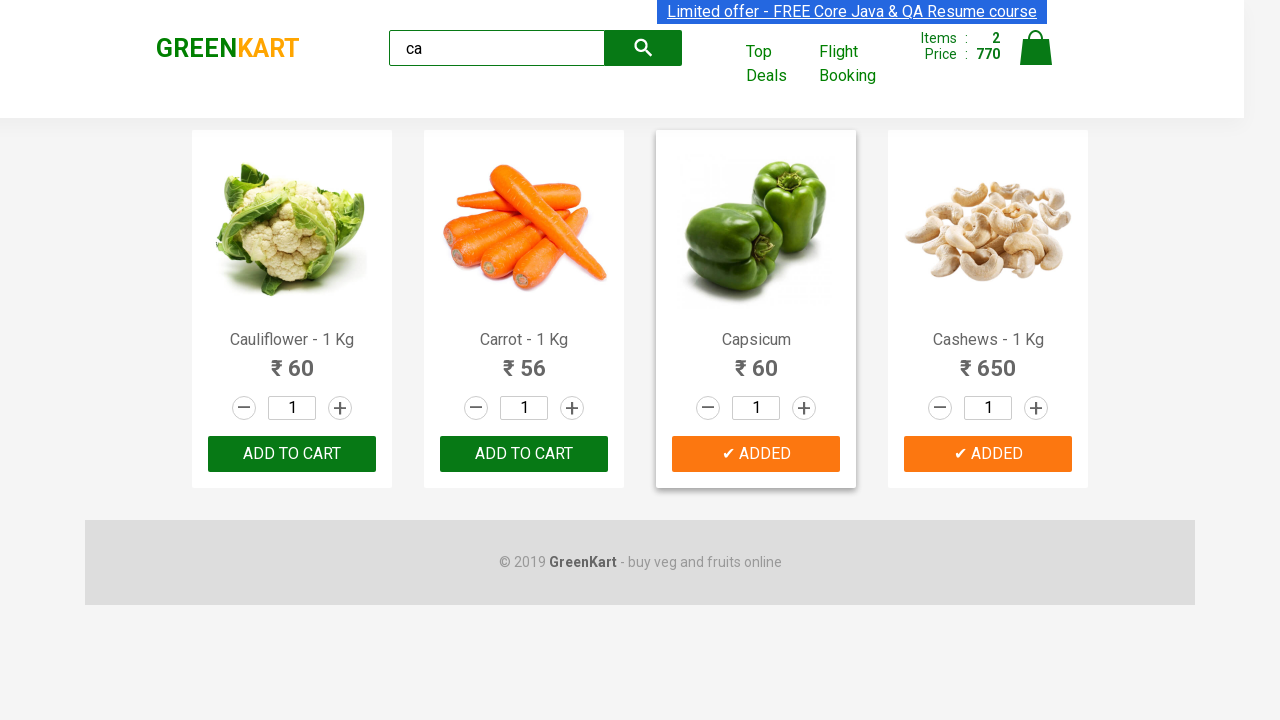

Verified brand logo text is 'GREENKART'
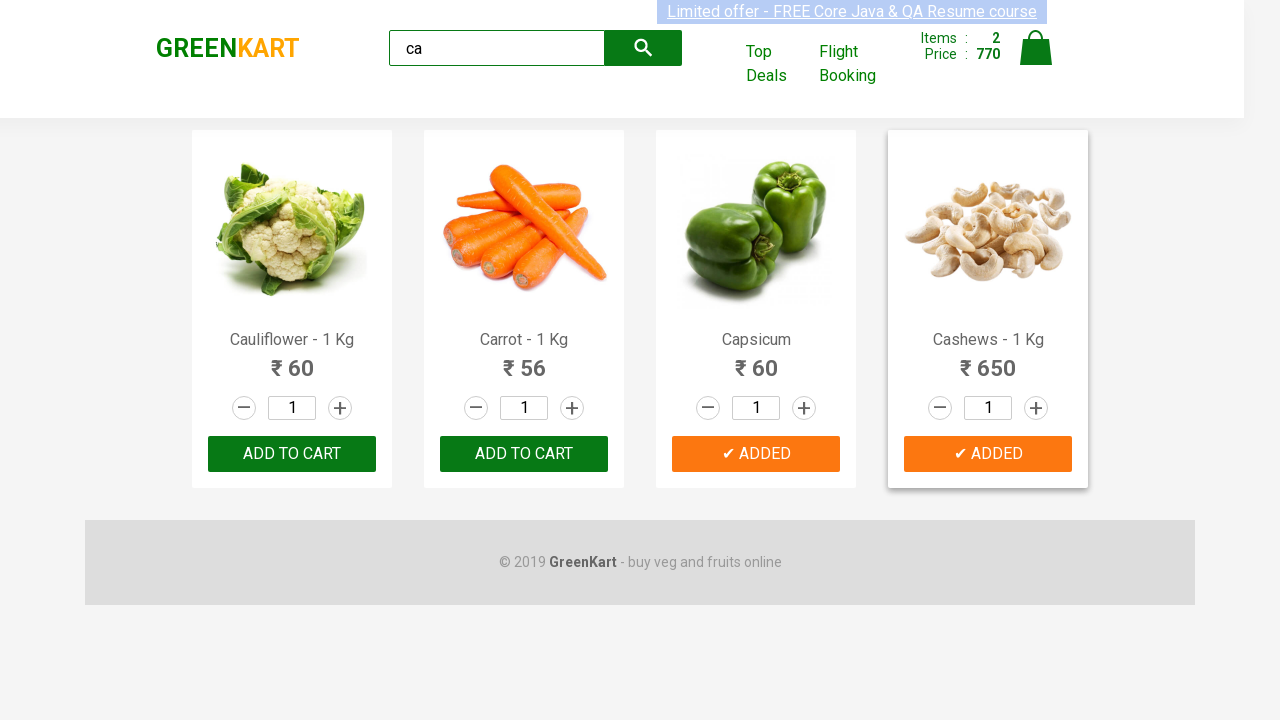

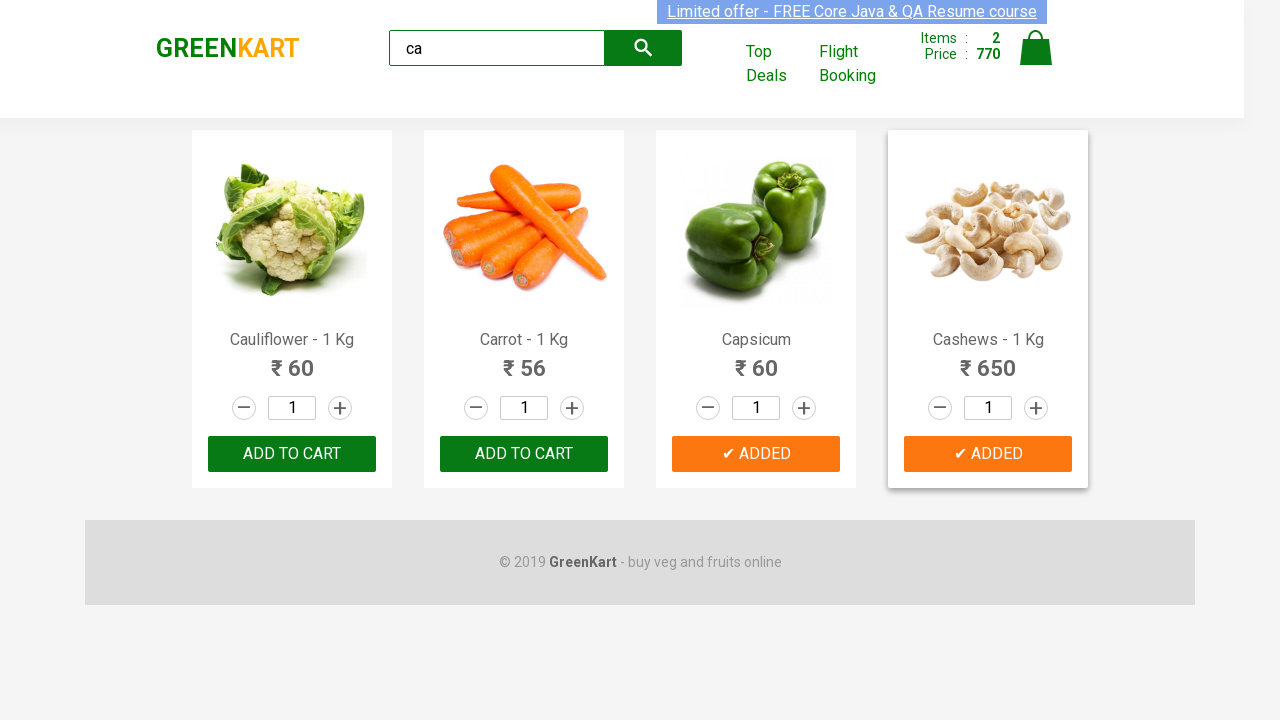